Counts the total number of rows and columns in the world clock table

Starting URL: https://www.timeanddate.com/worldclock/

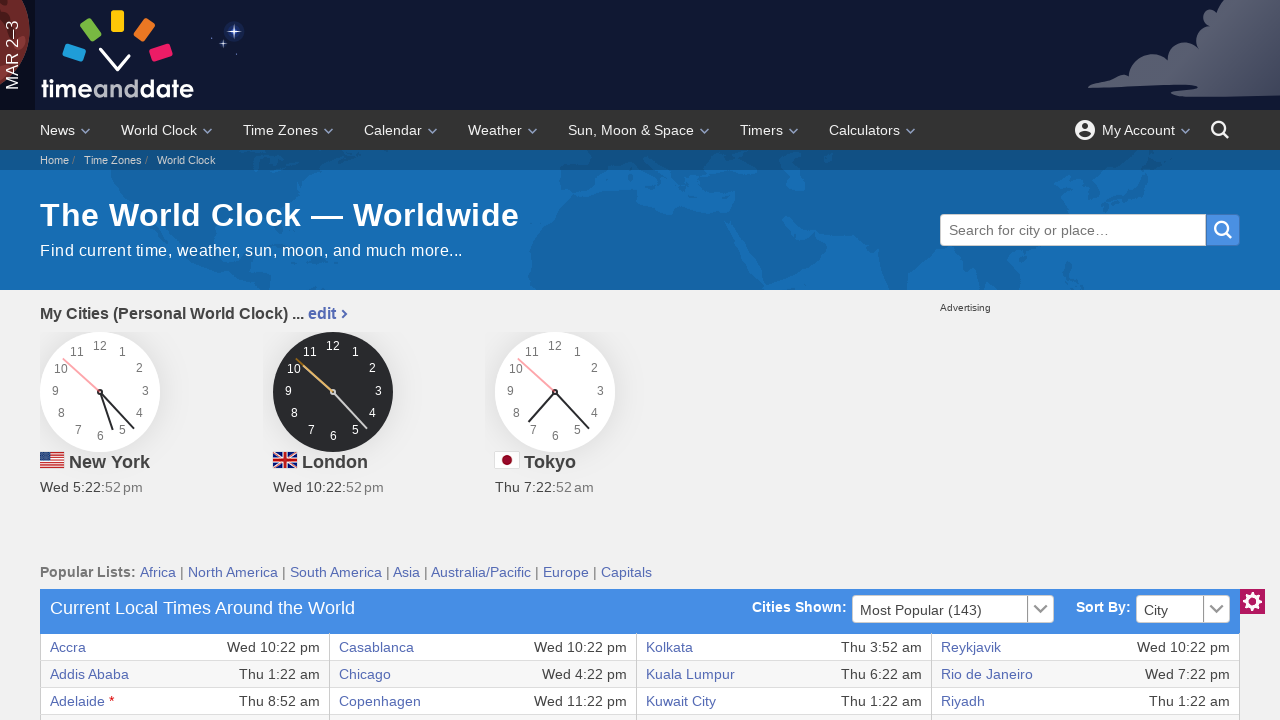

Located all table rows
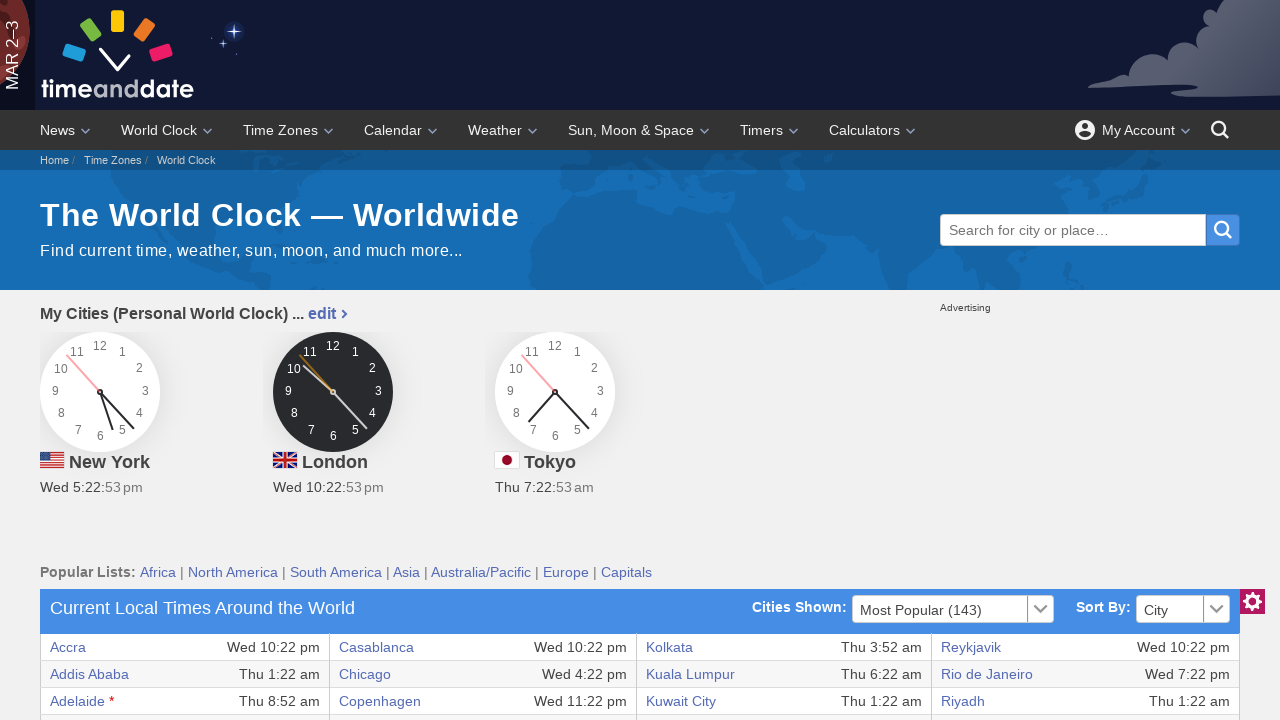

Located all table columns
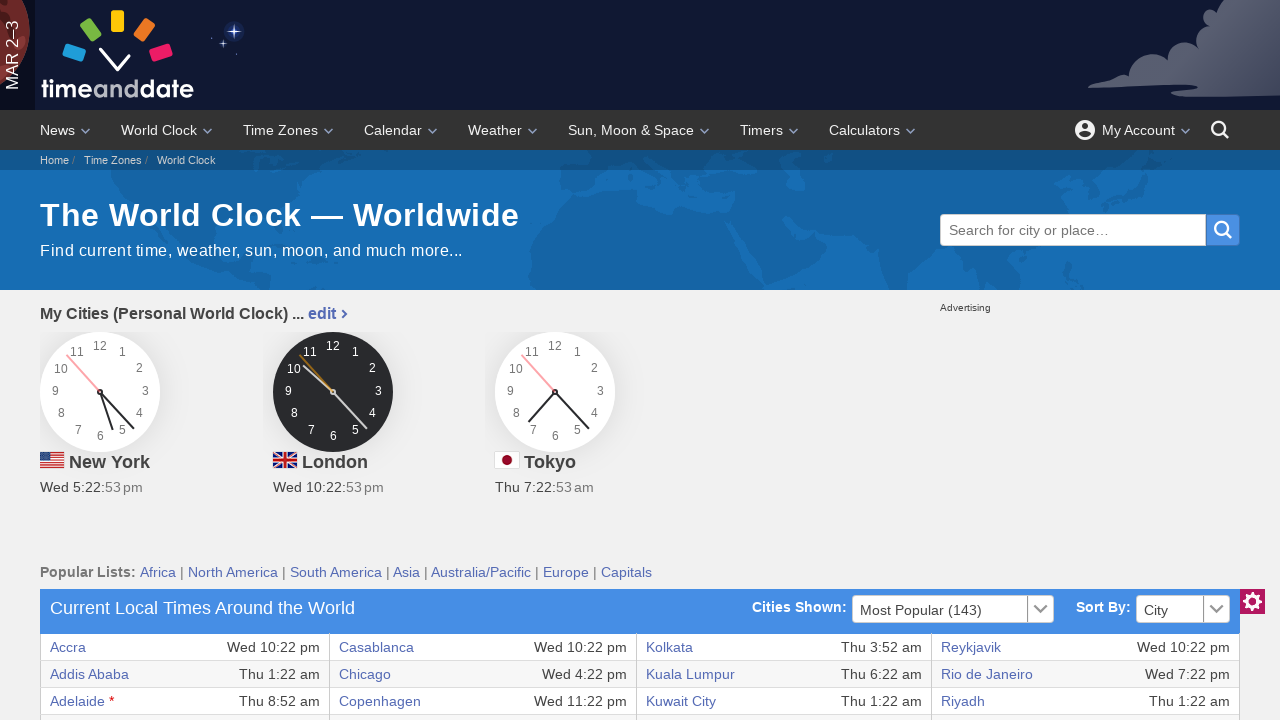

Verified rows exist - found 37 rows
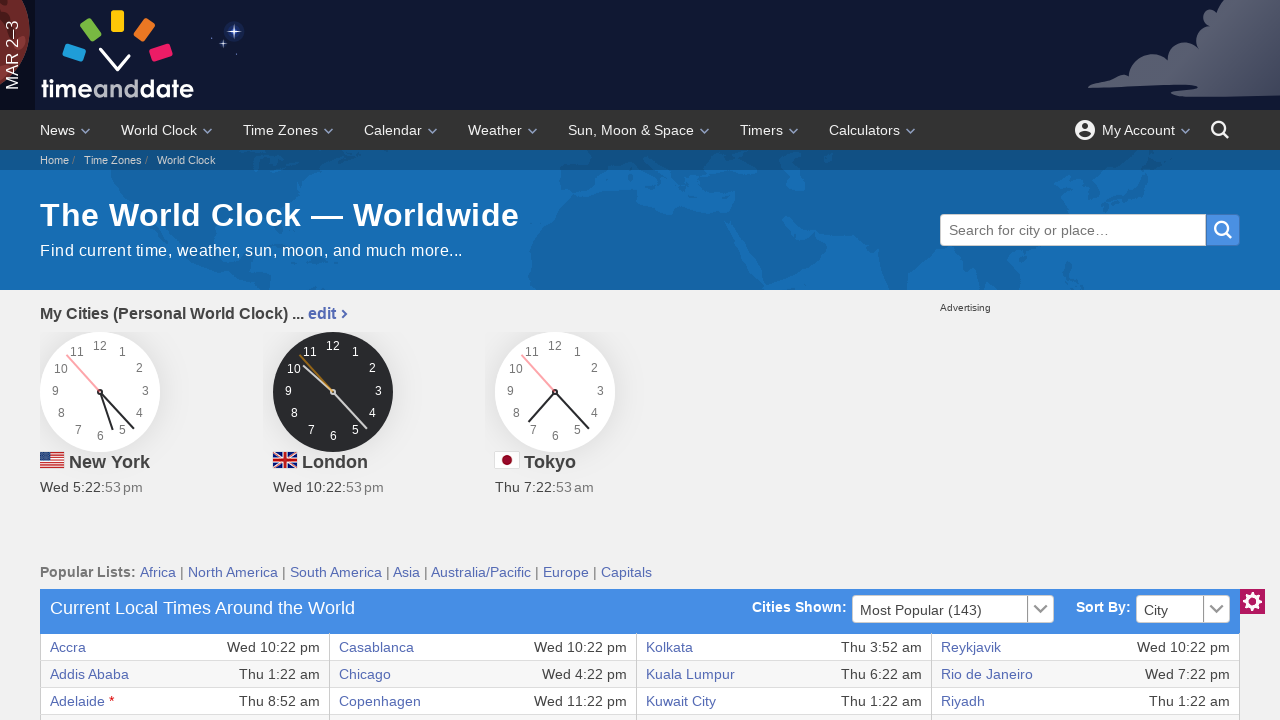

Verified columns exist - found 288 columns
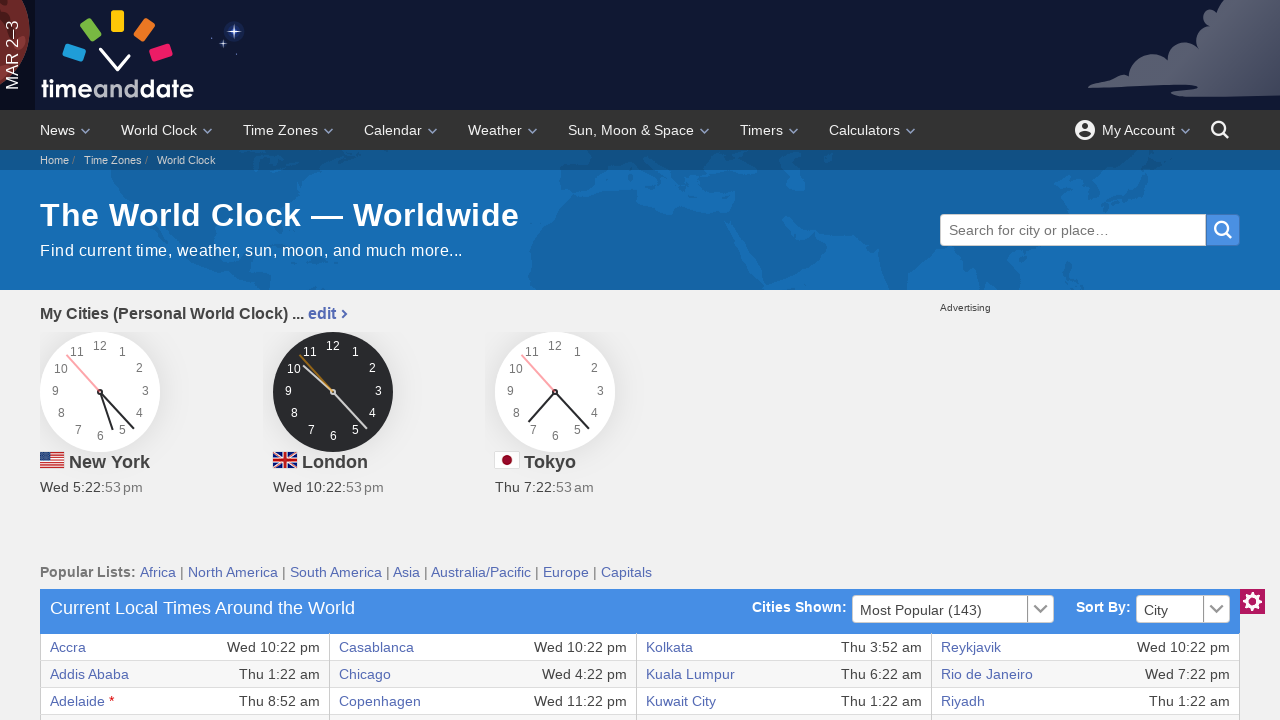

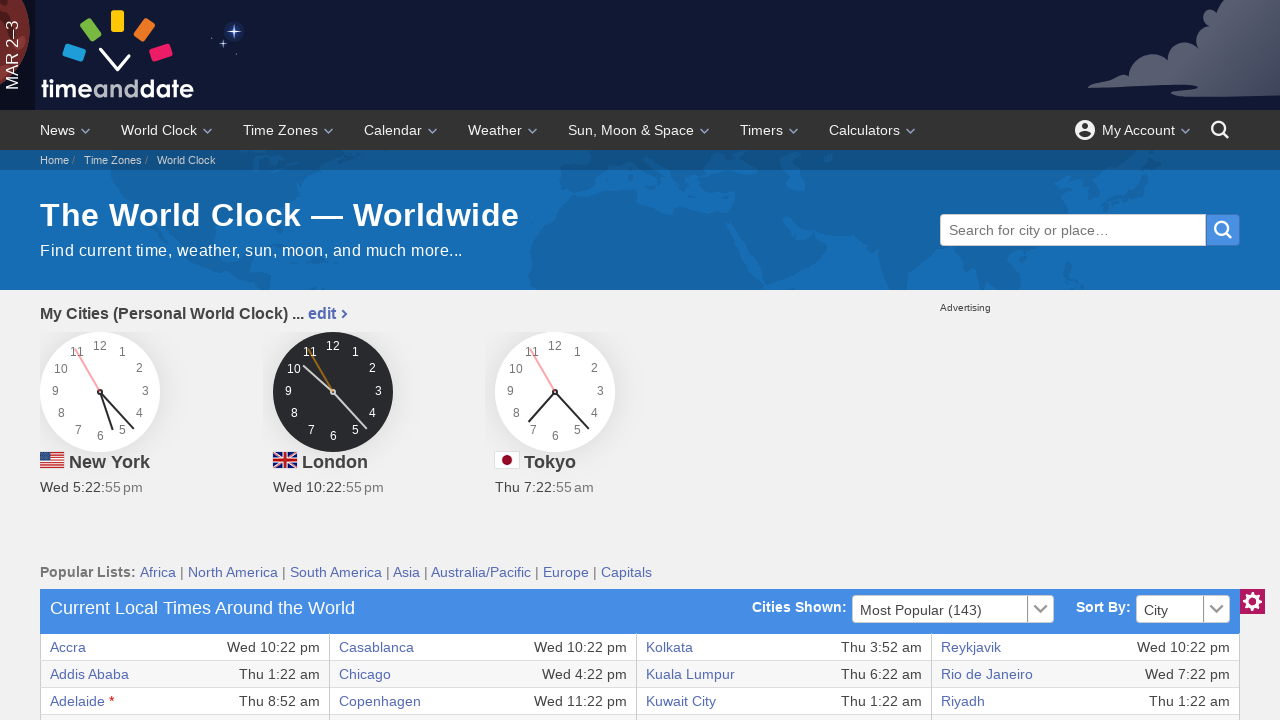